Tests retrieving the class attribute from the "Components" navigation link on an OpenCart demo site to verify element attribute access functionality.

Starting URL: https://naveenautomationlabs.com/opencart/

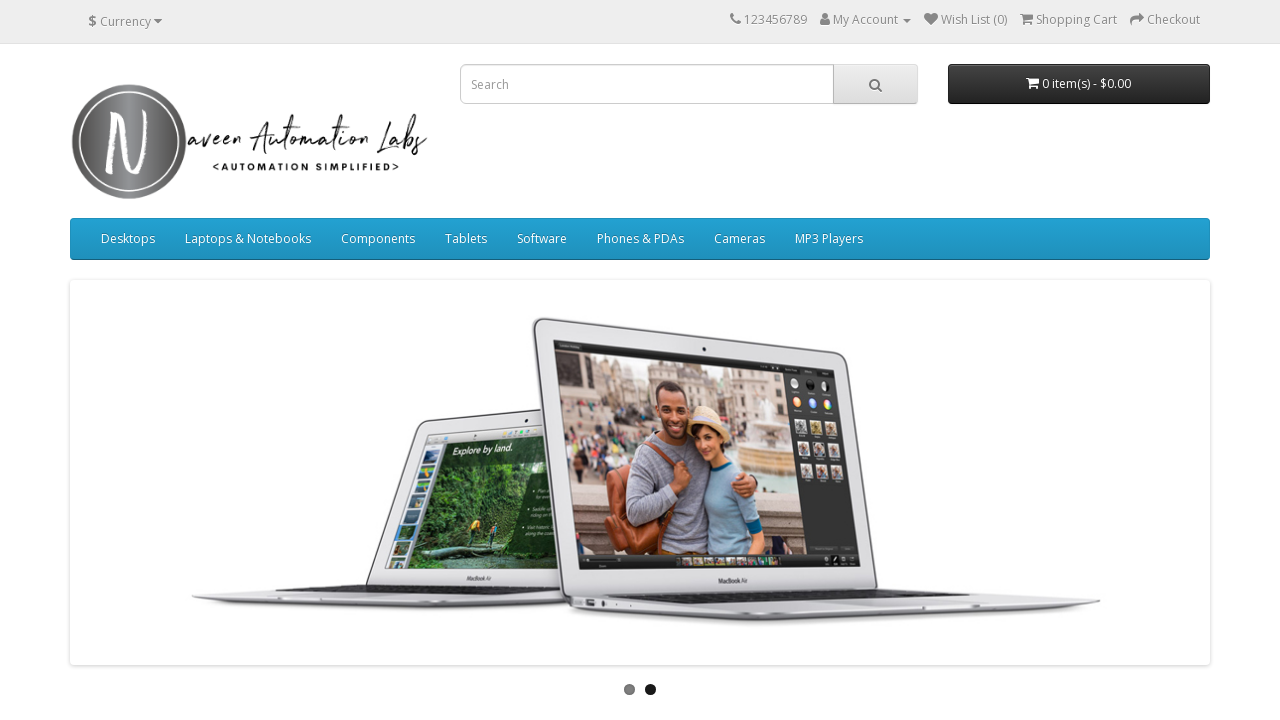

Located the Components navigation link element
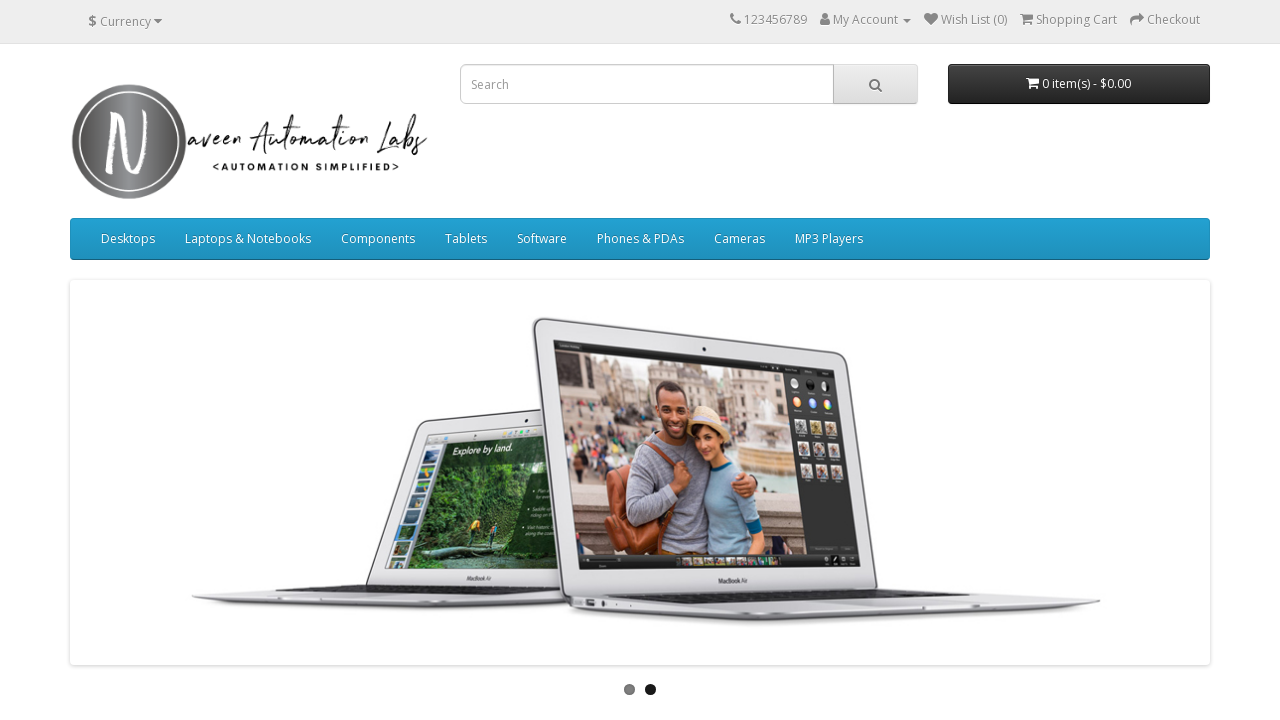

Waited for Components link to become visible
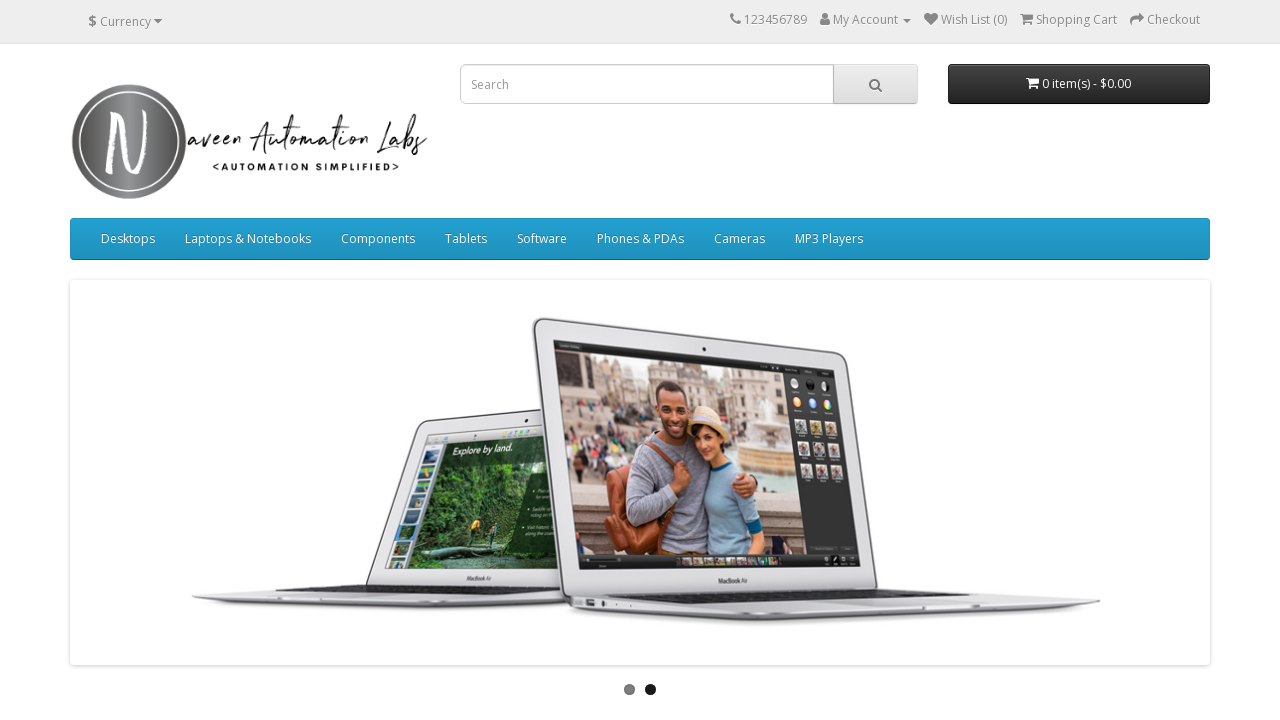

Retrieved class attribute value: dropdown-toggle
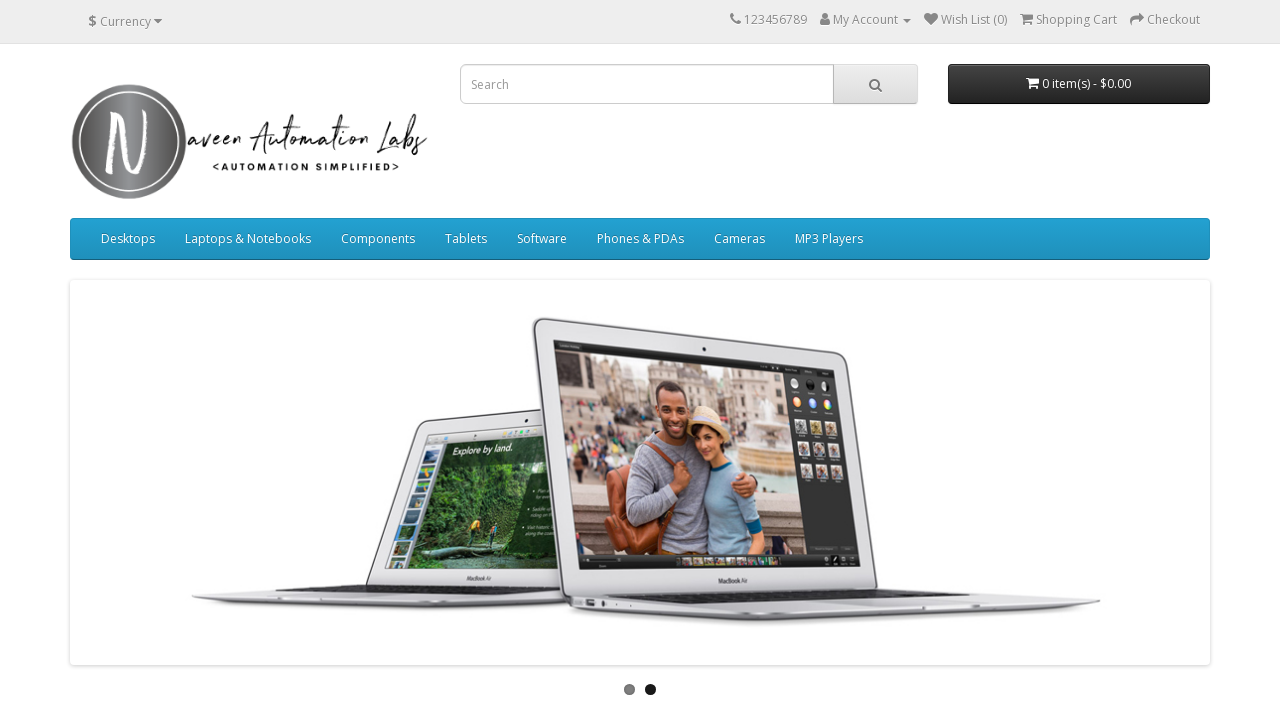

Printed class attribute value to console: dropdown-toggle
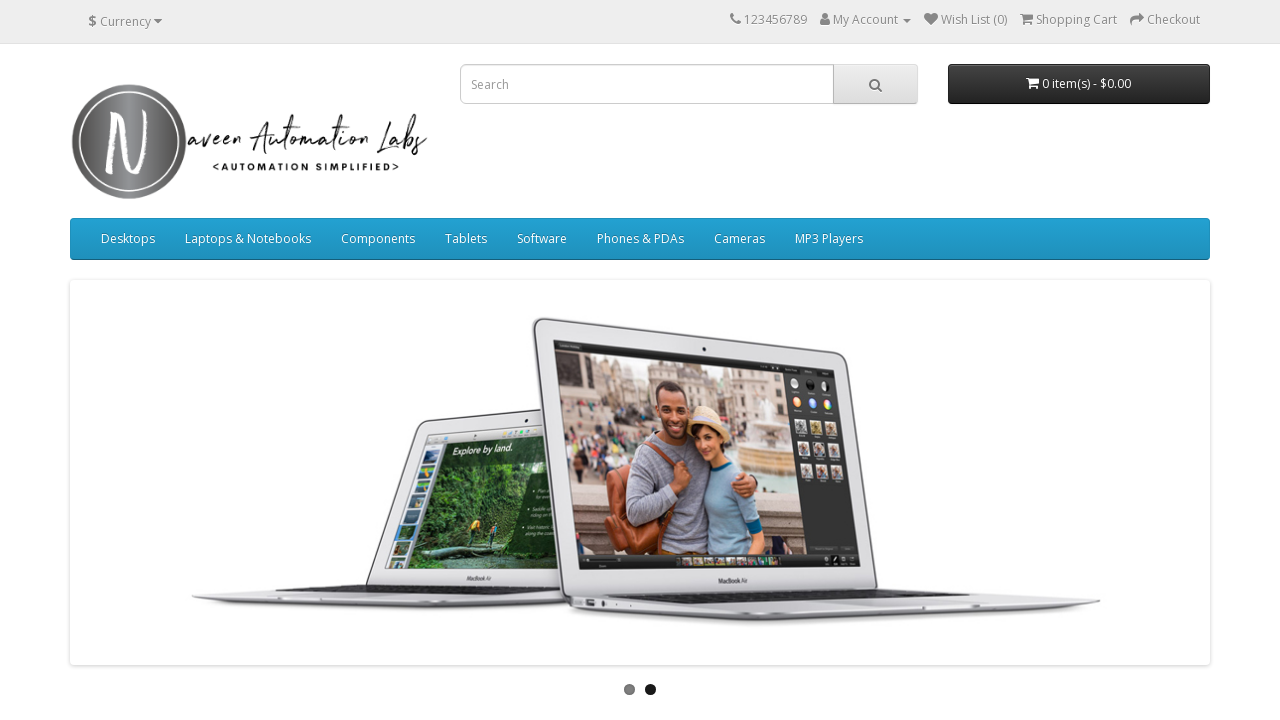

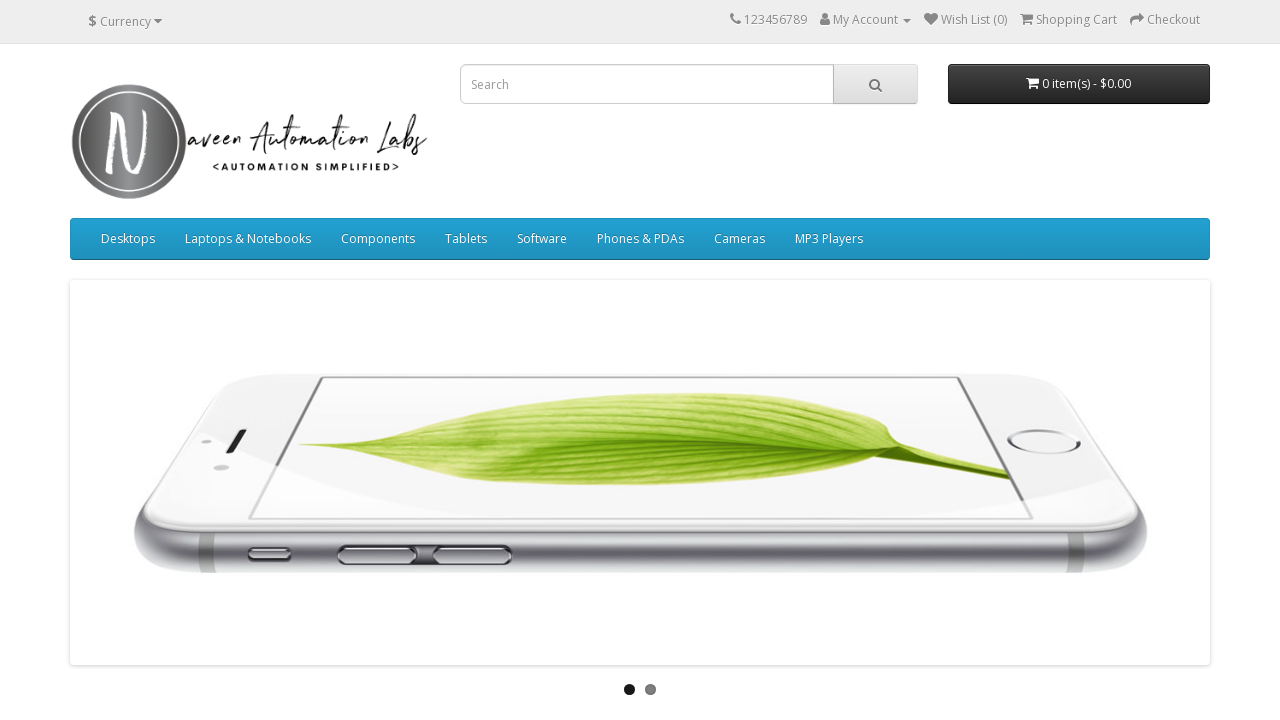